Solves a mathematical puzzle by extracting an attribute value from an element, calculating a formula, and submitting the answer along with checkbox and radio button selections

Starting URL: http://suninjuly.github.io/get_attribute.html

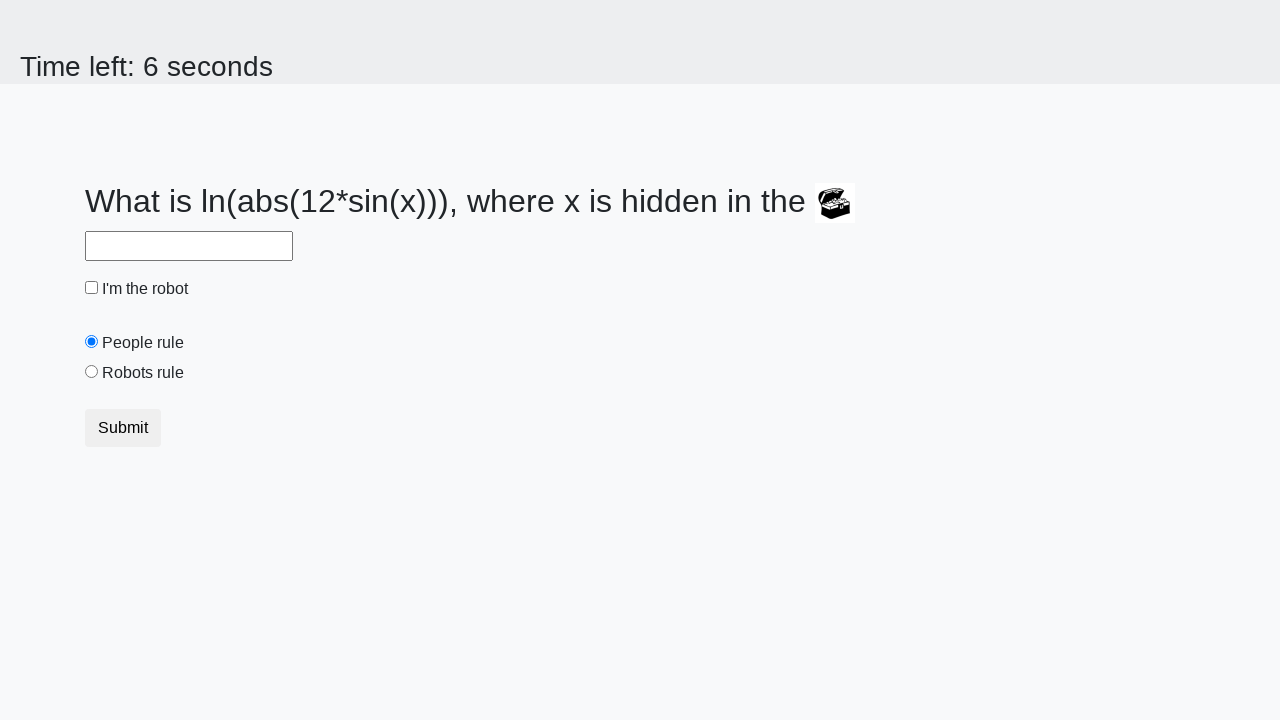

Retrieved valuex attribute from treasure chest element
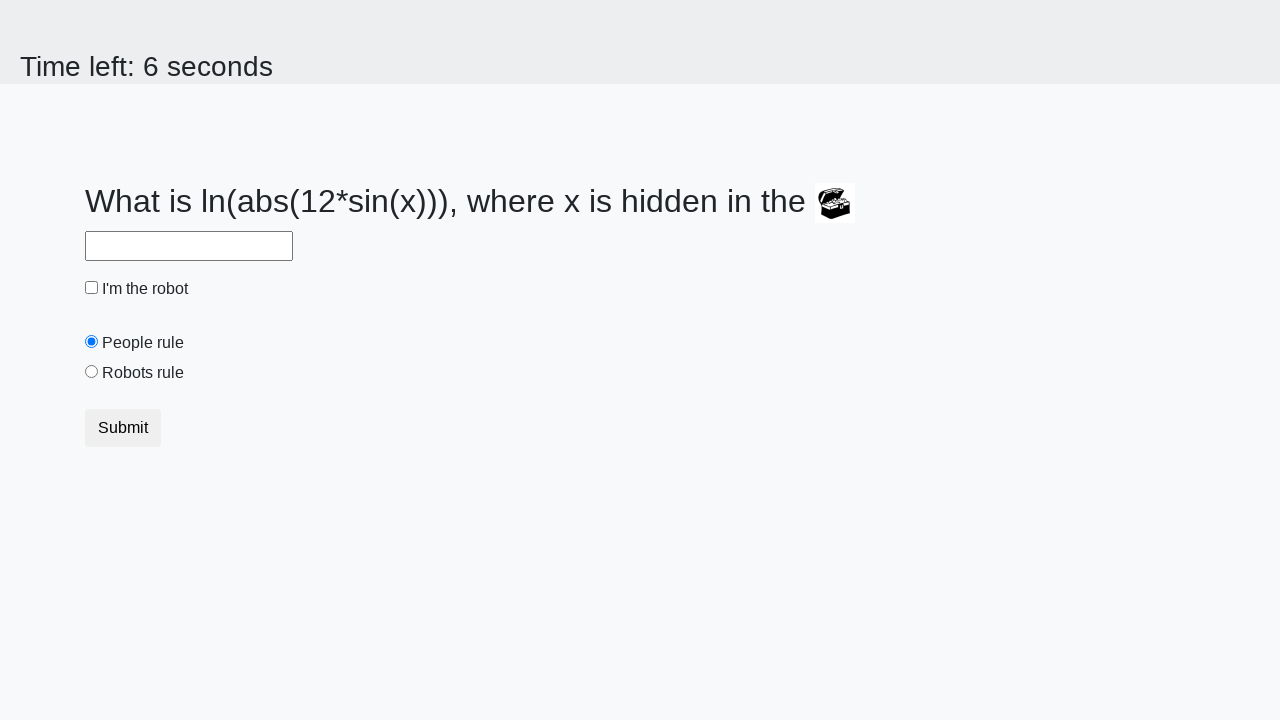

Calculated answer using formula: log(abs(12*sin(x)))
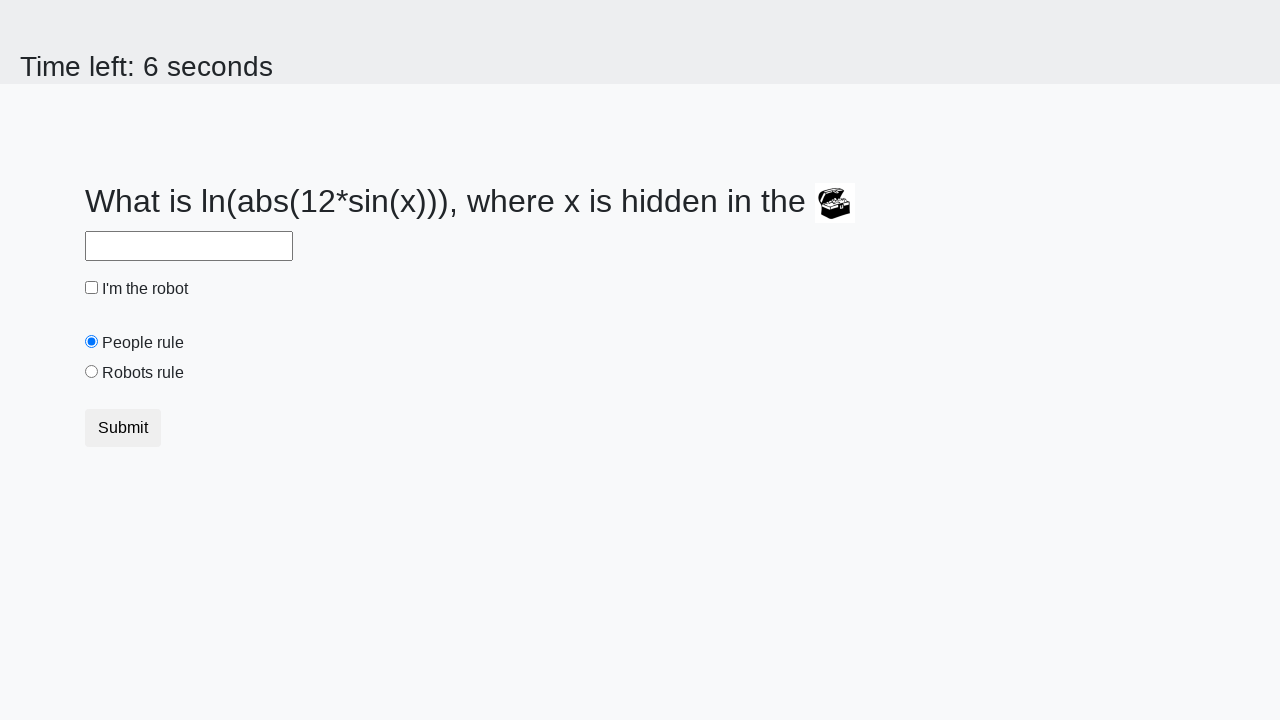

Filled answer field with calculated value on input#answer
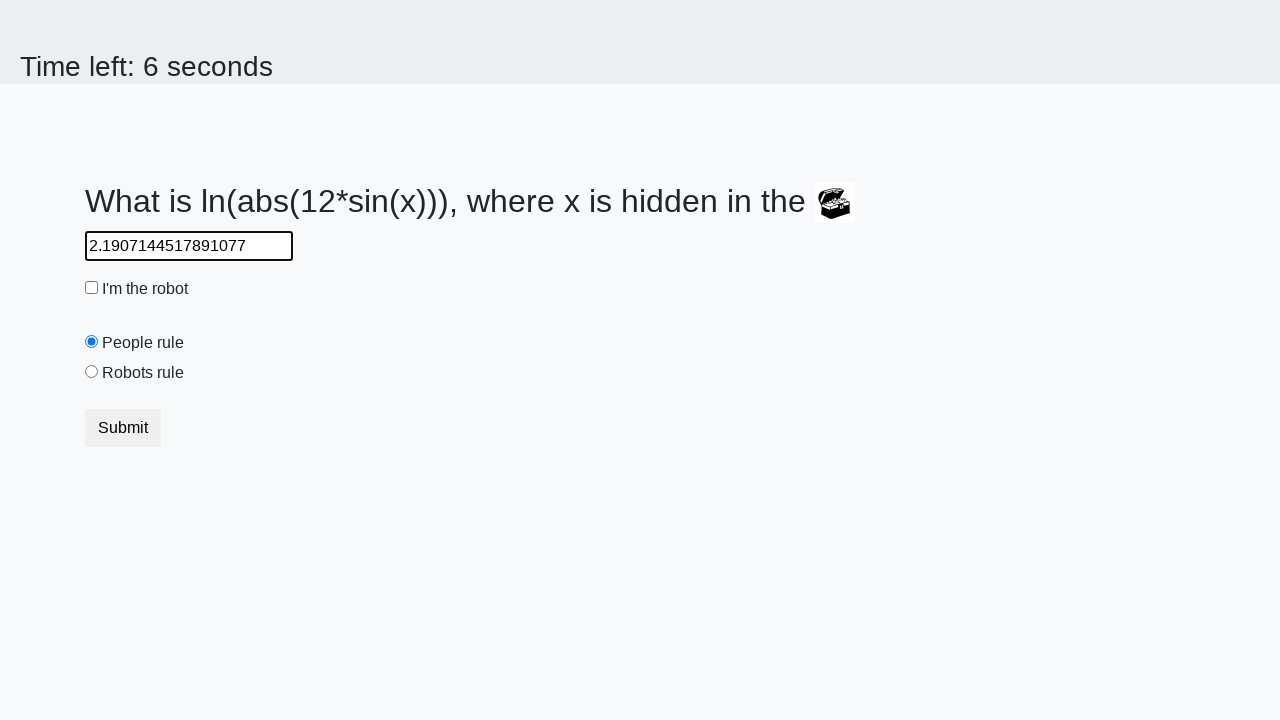

Checked the robot checkbox at (92, 288) on #robotCheckbox
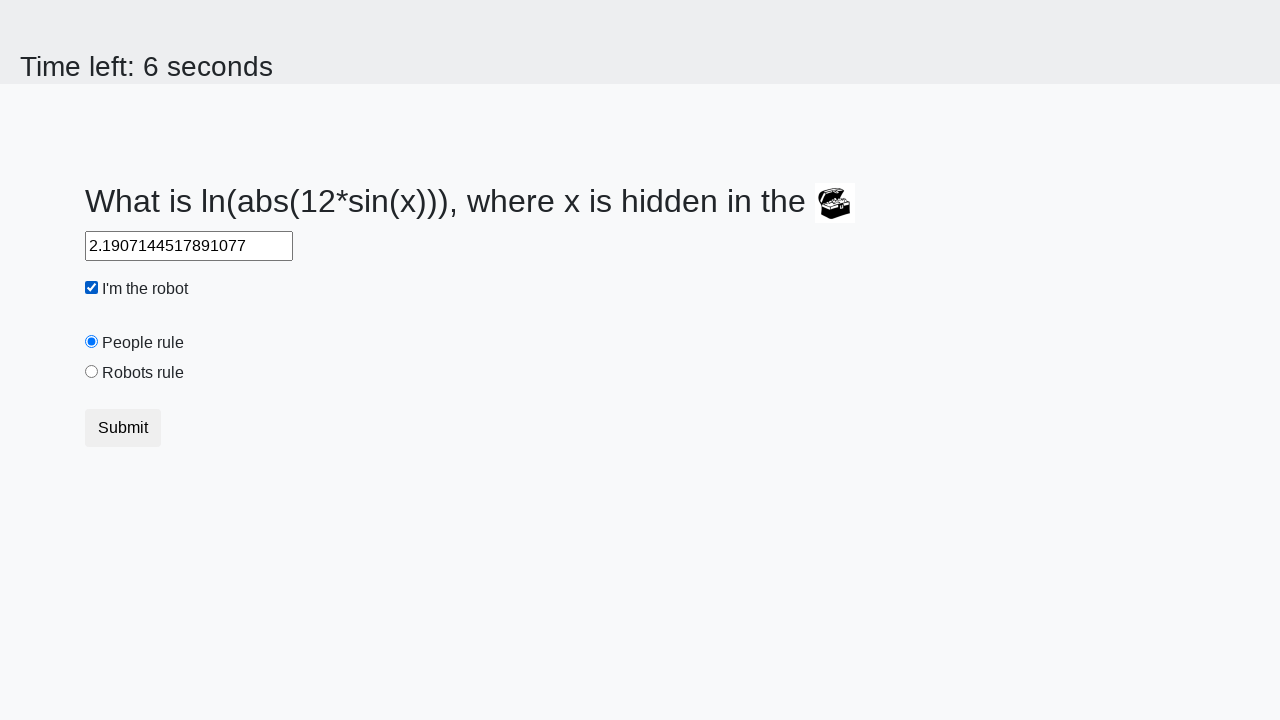

Selected the robots rule radio button at (92, 372) on #robotsRule
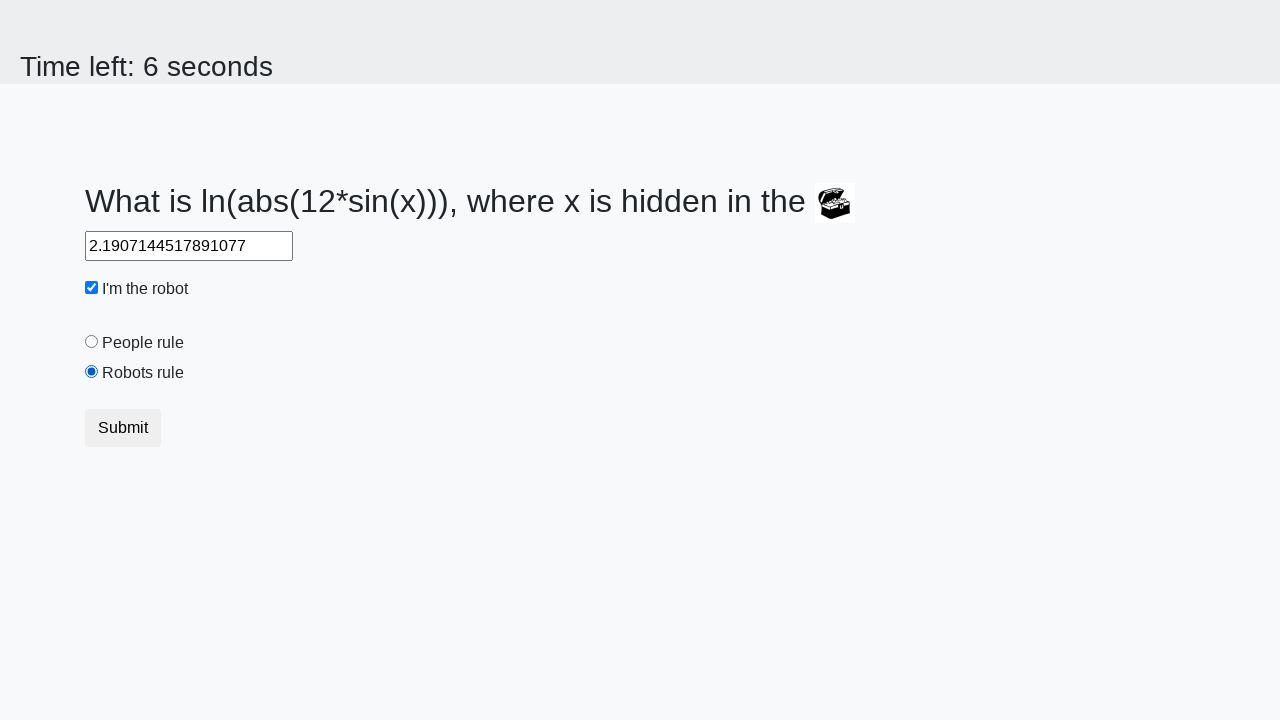

Submitted the form at (123, 428) on button.btn.btn-default
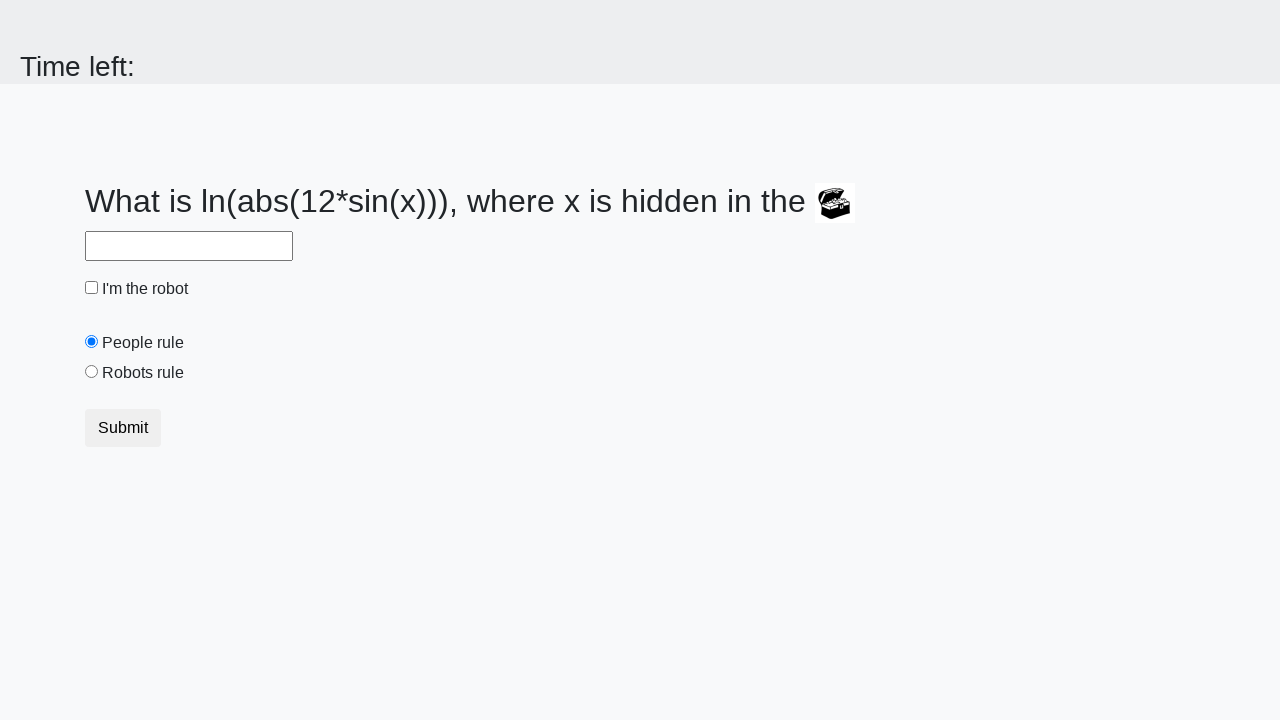

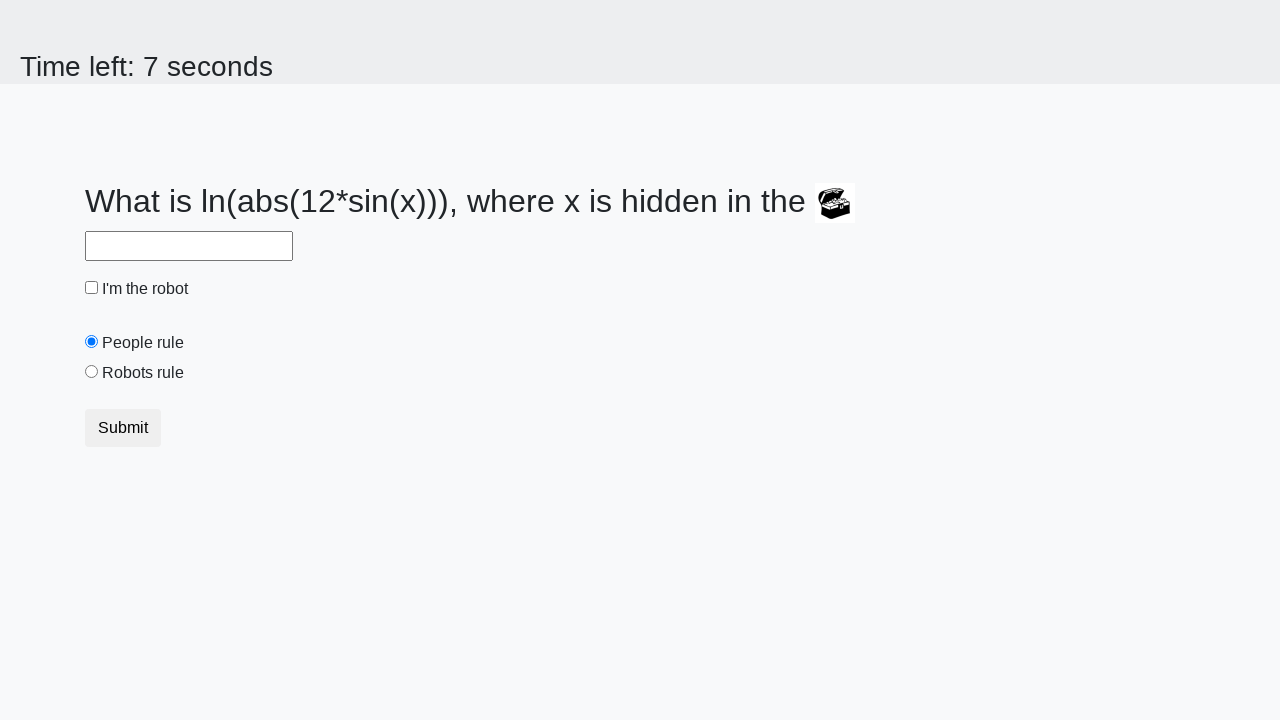